Tests number input field behavior with arrow keys, verifying increment and decrement functionality

Starting URL: http://the-internet.herokuapp.com/inputs

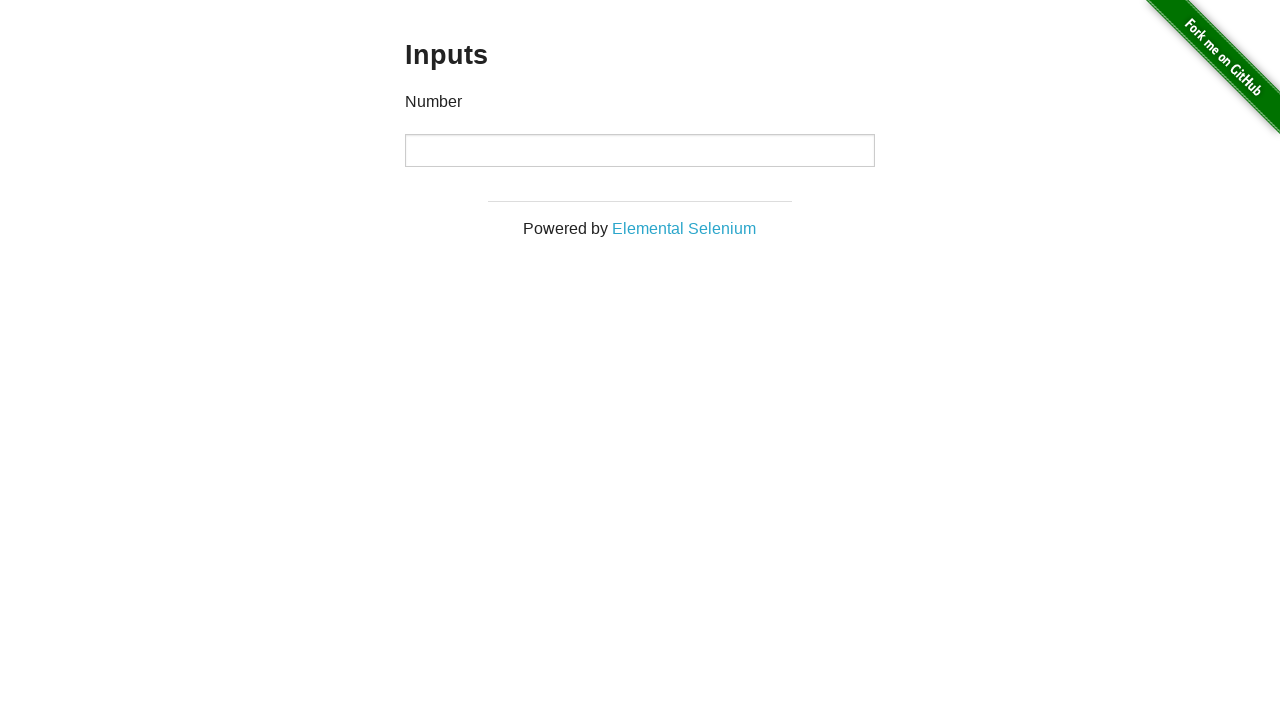

Pressed ArrowUp key on number input field to increment value on input[type='number']
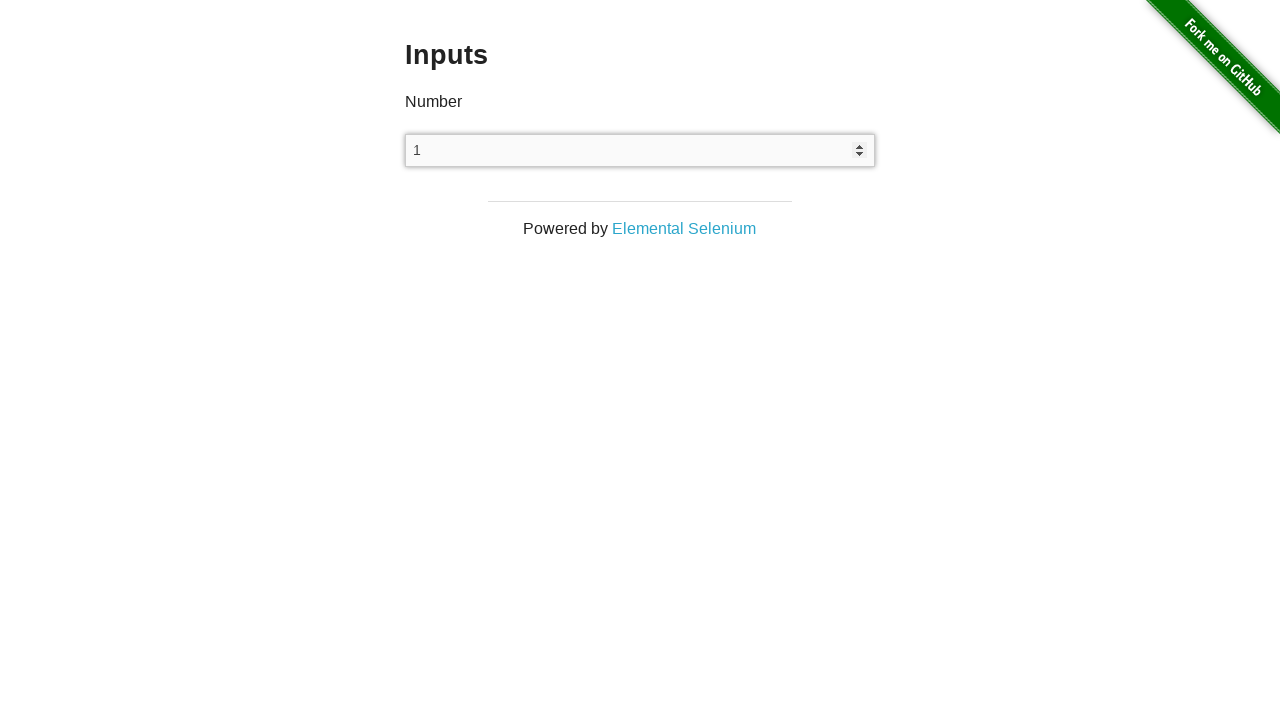

Asserted number input value equals 1 after increment
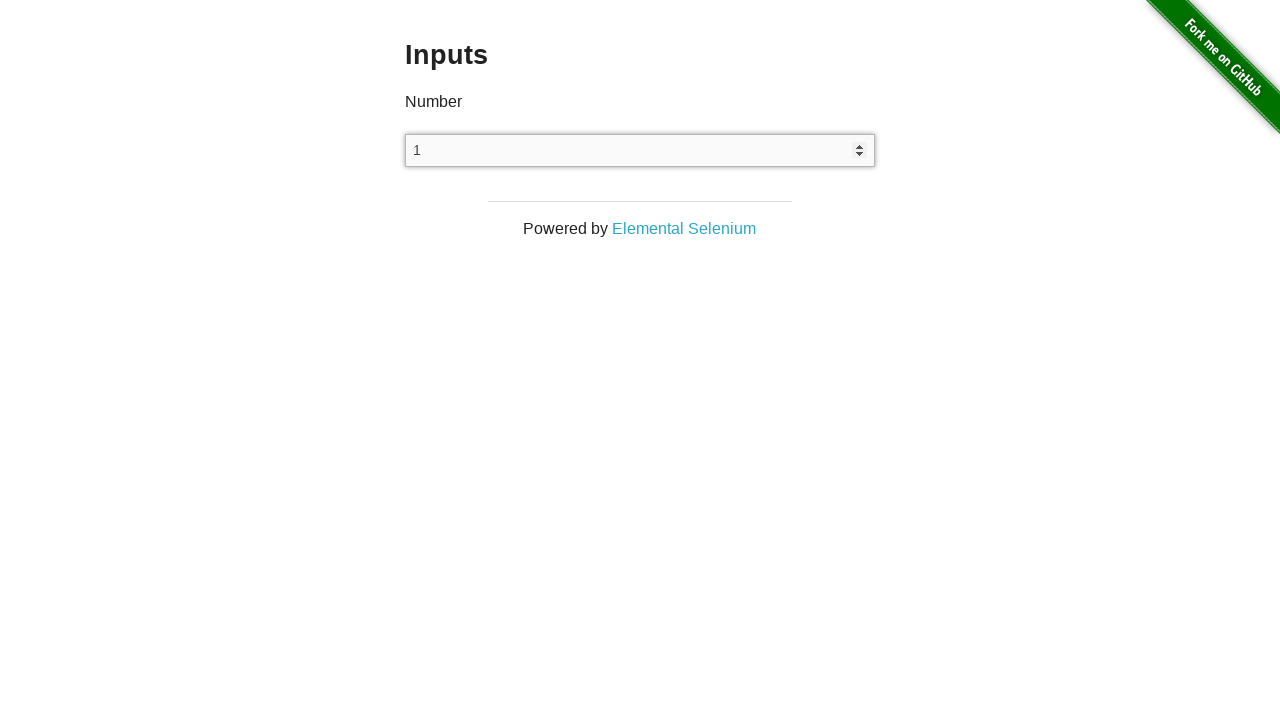

Pressed ArrowDown key on number input field (decrement 1) on input[type='number']
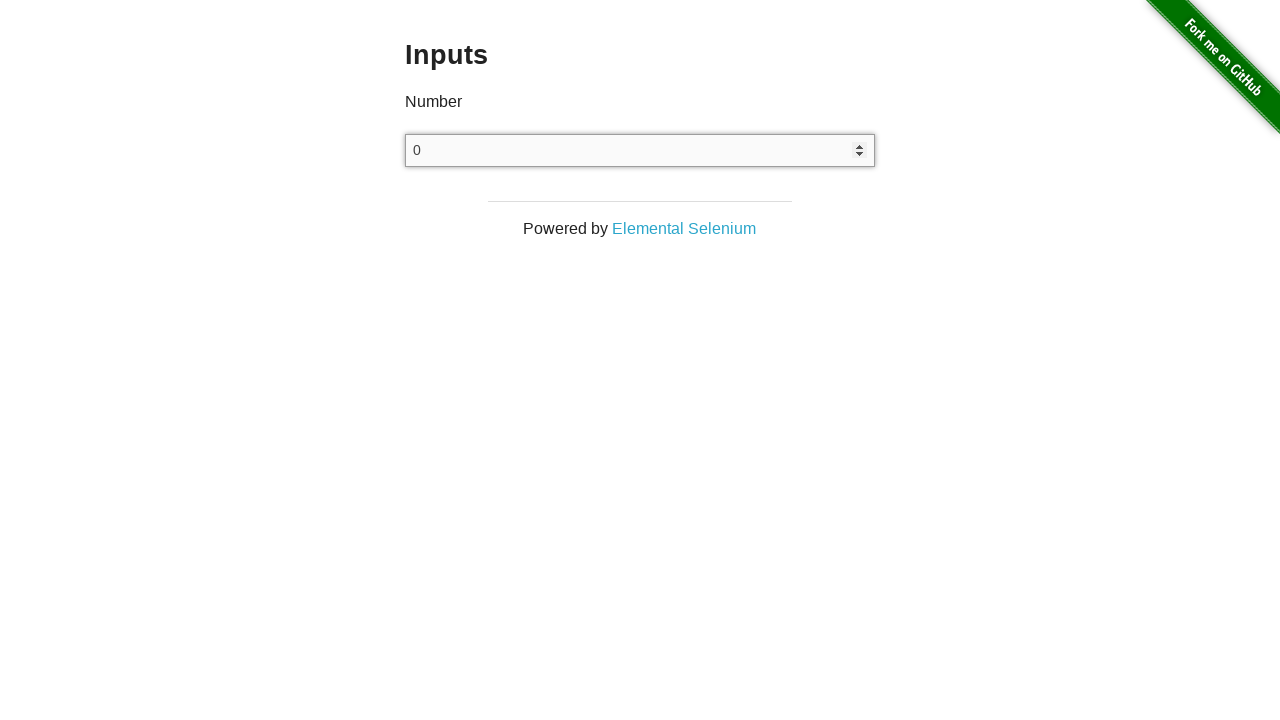

Pressed ArrowDown key on number input field (decrement 2) on input[type='number']
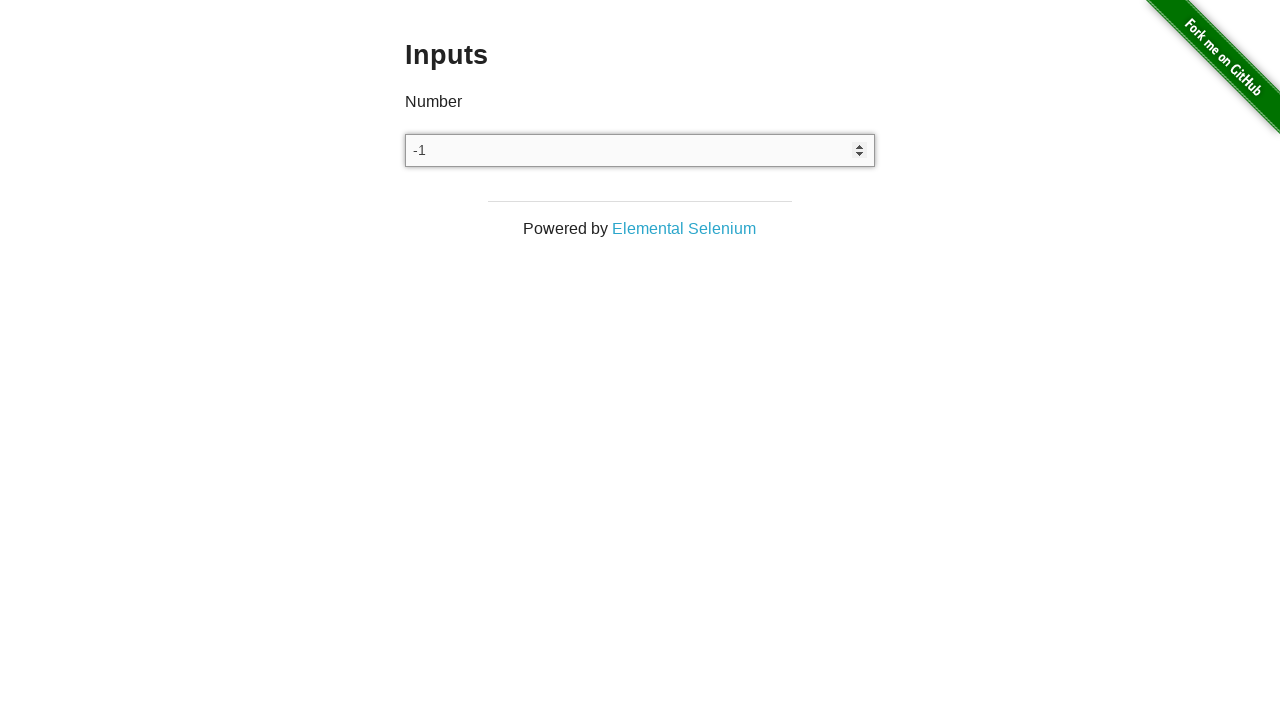

Pressed ArrowDown key on number input field (decrement 3) on input[type='number']
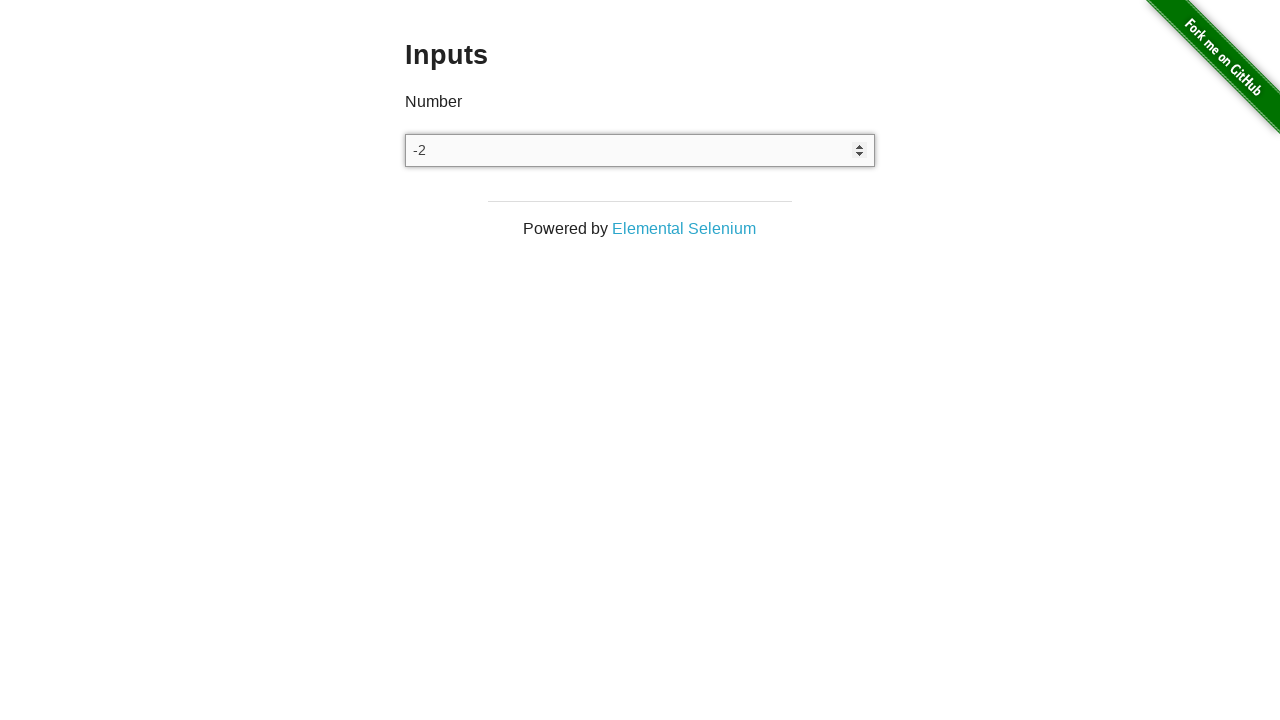

Pressed ArrowDown key on number input field (decrement 4) on input[type='number']
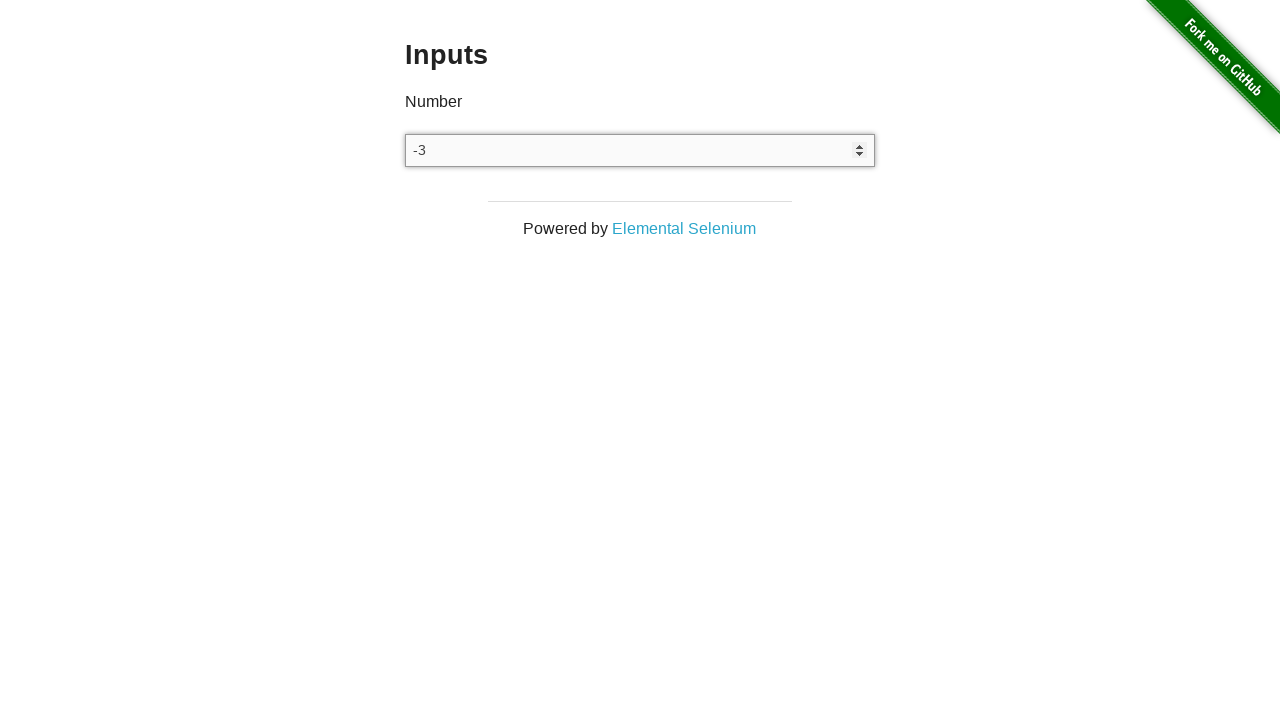

Asserted number input value equals -3 after multiple decrements
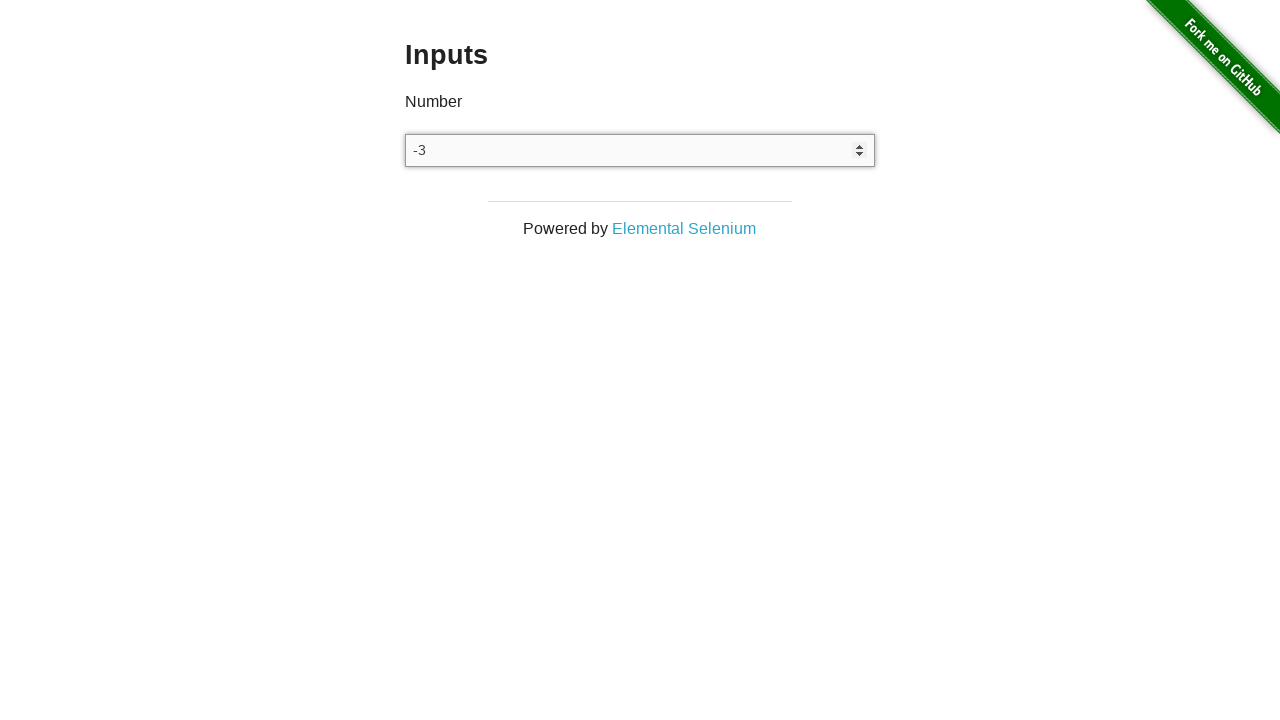

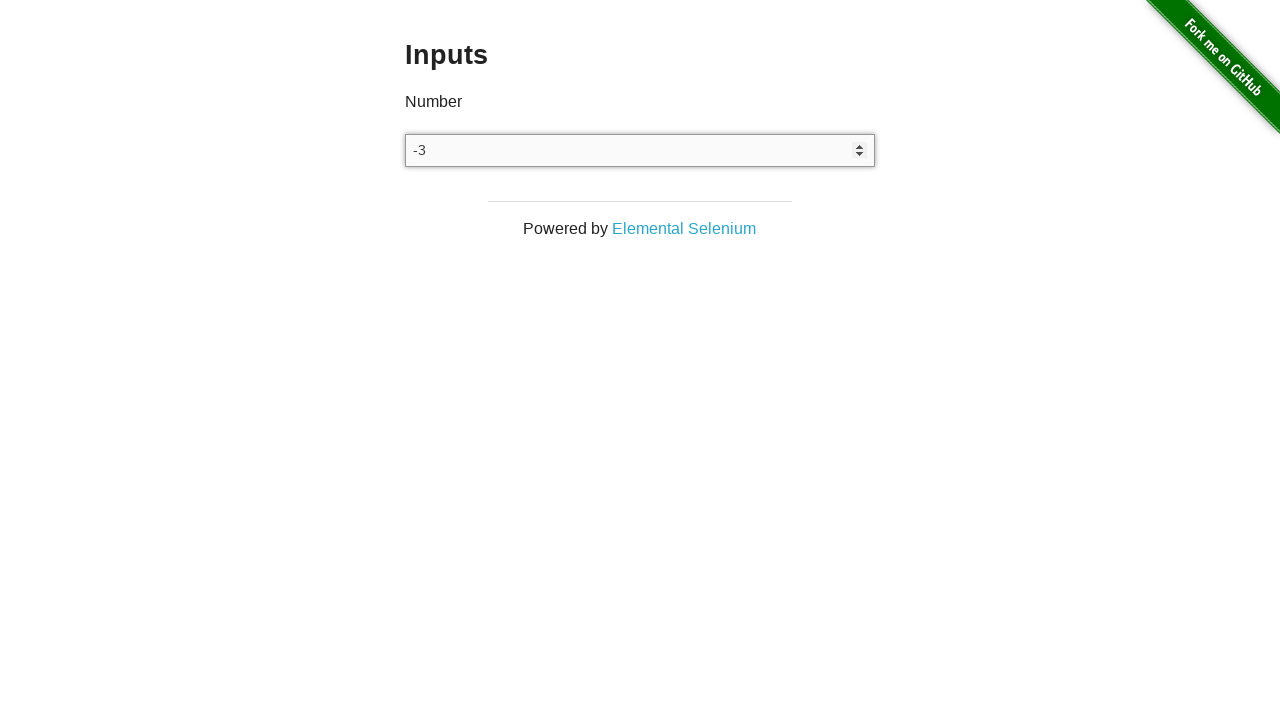